Tests static dropdown functionality on a practice website by selecting currency options using three different methods: by index, by visible text, and by value.

Starting URL: https://rahulshettyacademy.com/dropdownsPractise/

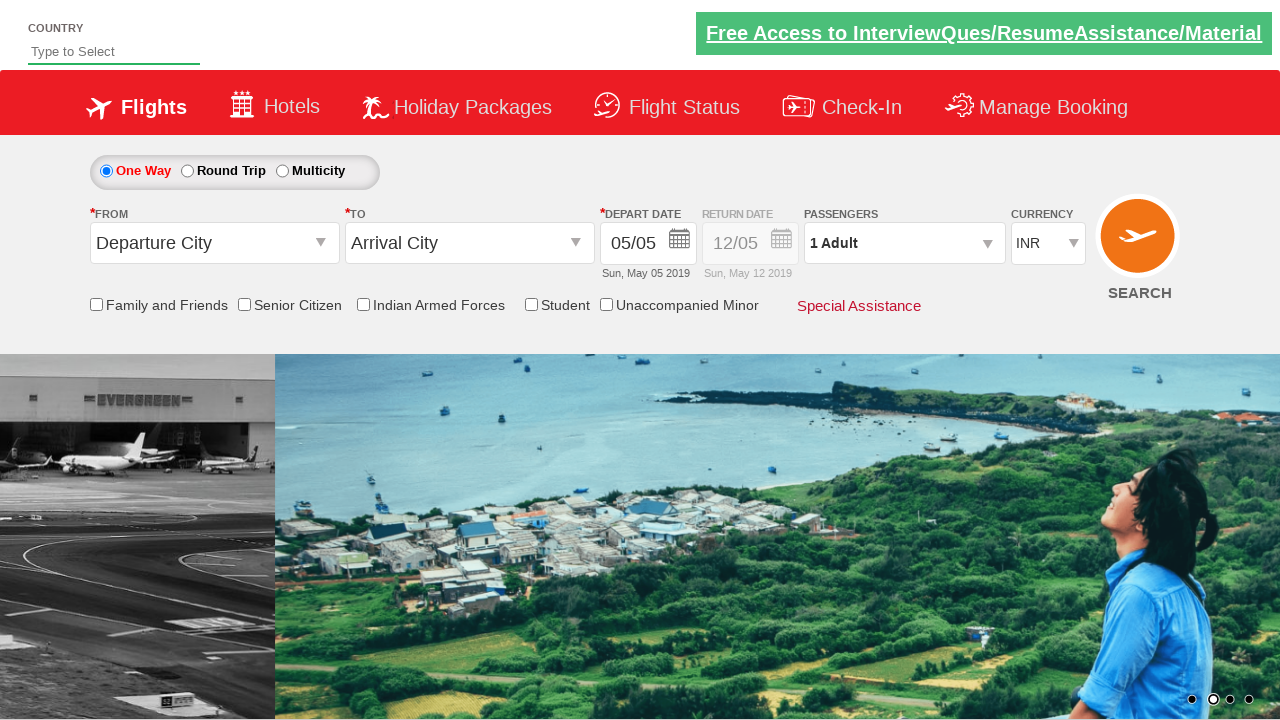

Navigated to dropdowns practice website
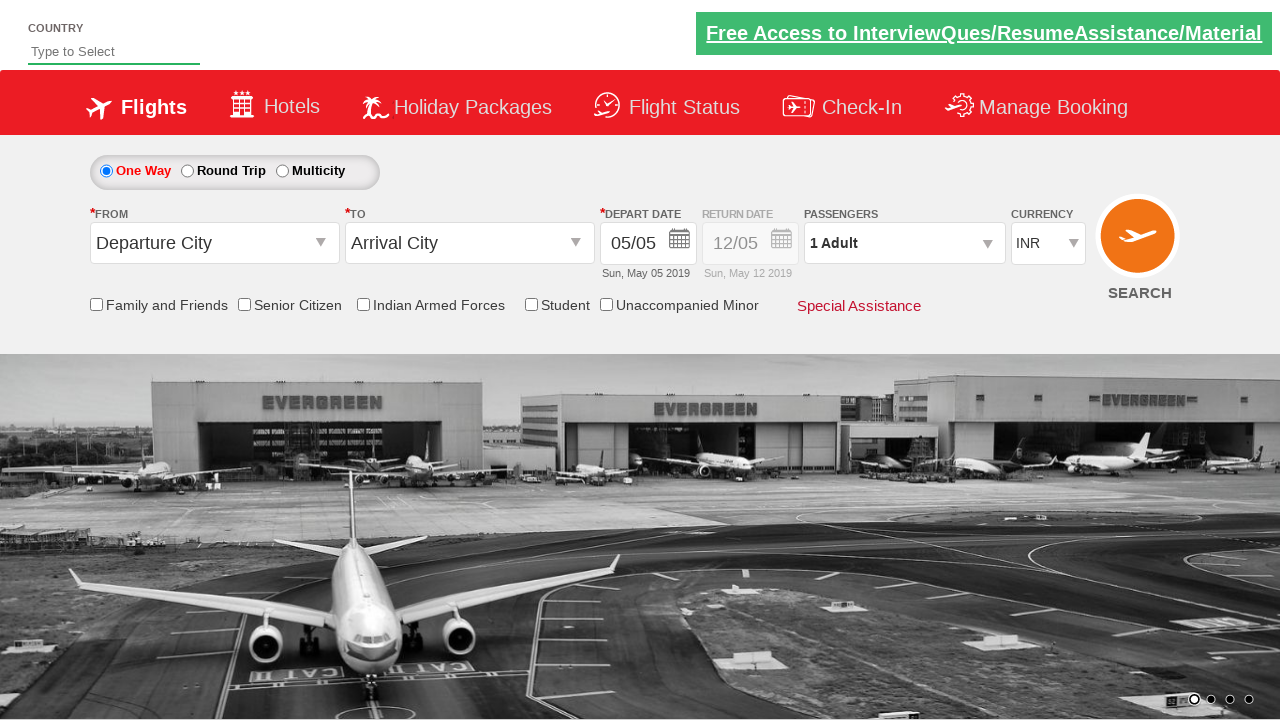

Selected currency dropdown option by index 3 on #ctl00_mainContent_DropDownListCurrency
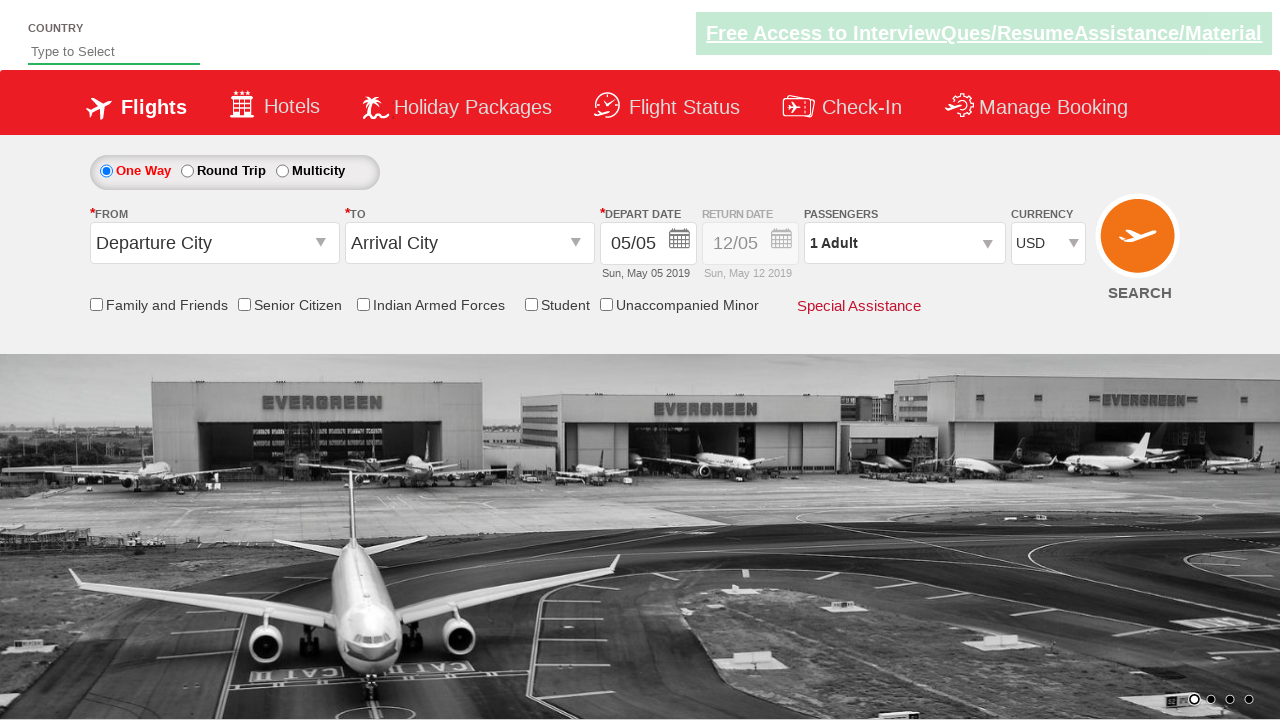

Selected currency dropdown option by visible text 'AED' on #ctl00_mainContent_DropDownListCurrency
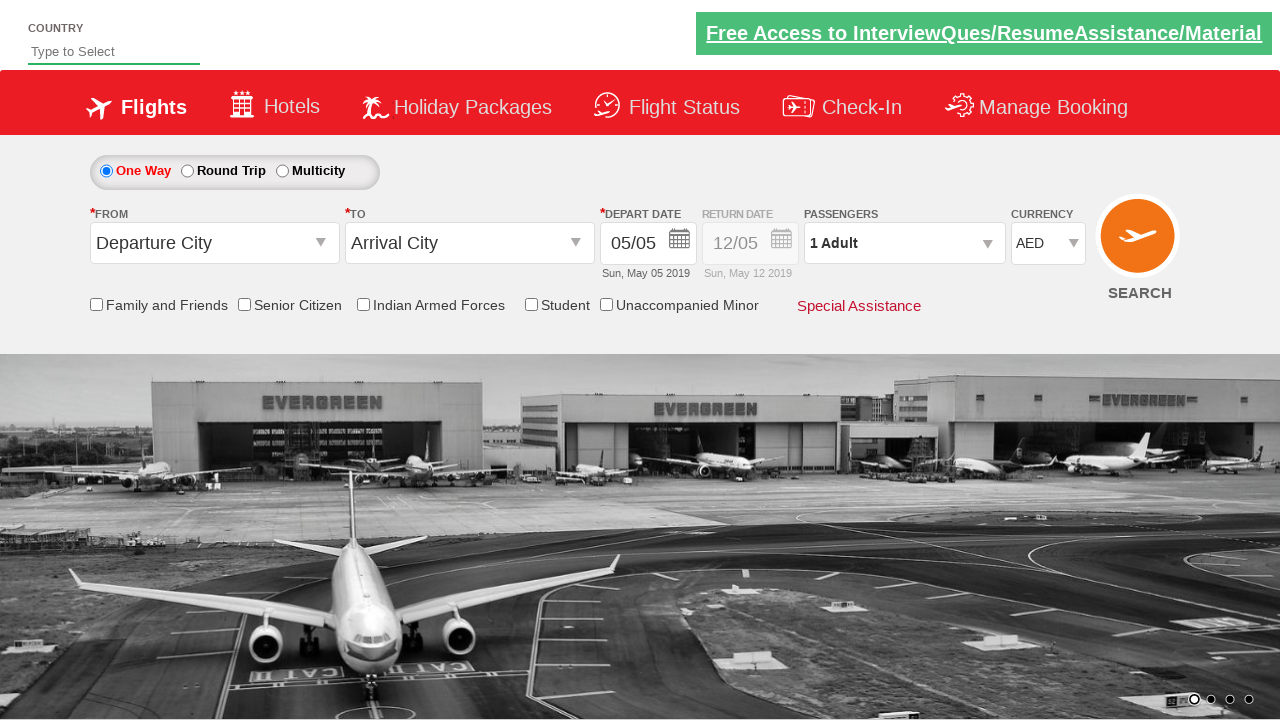

Selected currency dropdown option by value 'INR' on #ctl00_mainContent_DropDownListCurrency
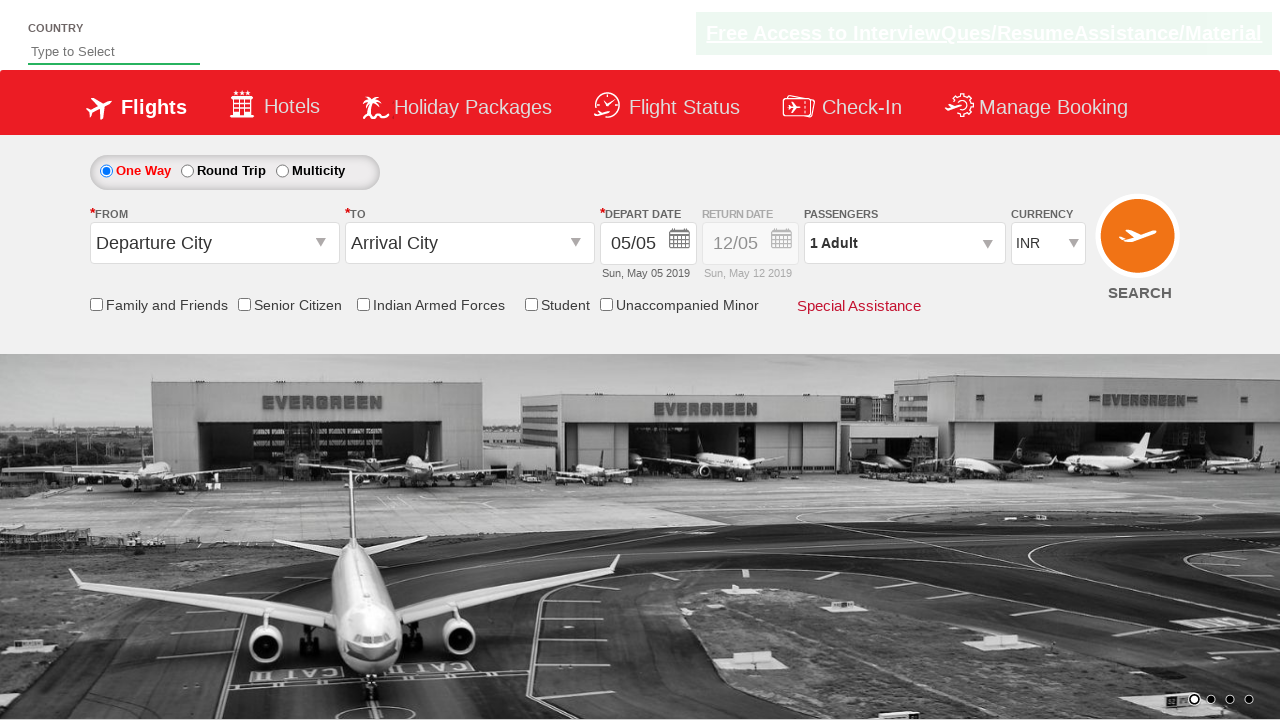

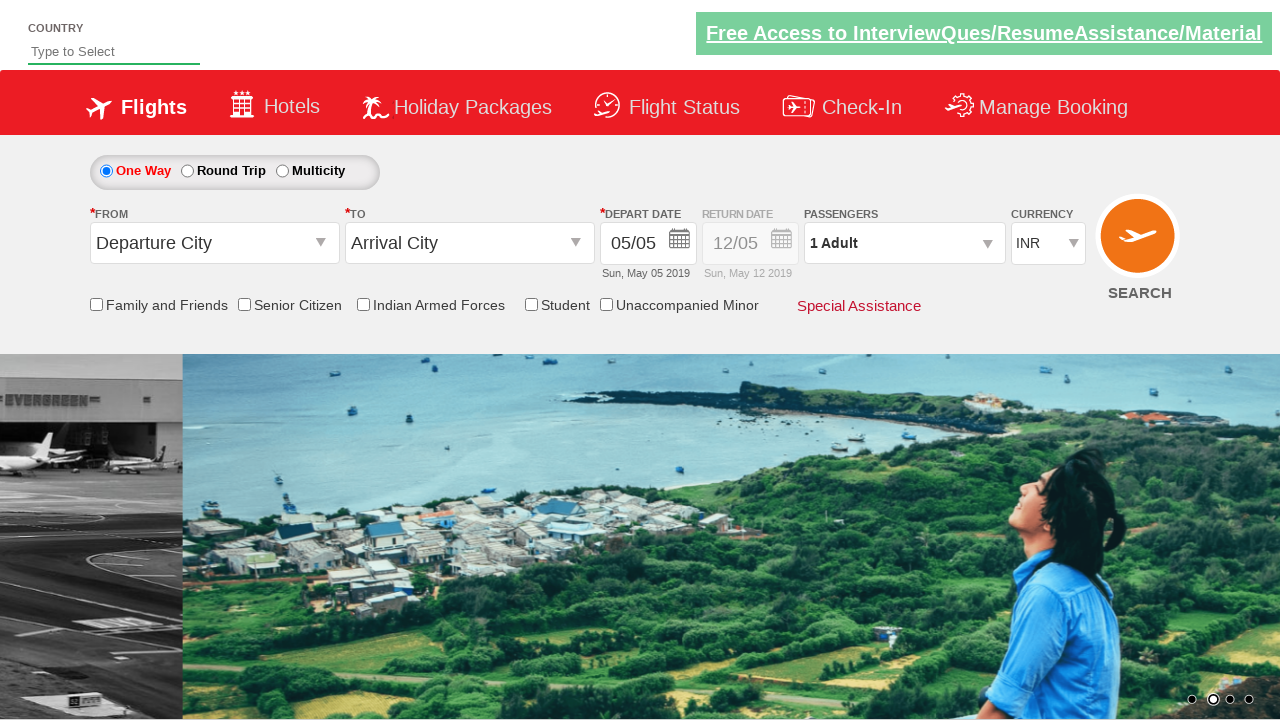